Tests that submitting the form without entering age shows an appropriate error message

Starting URL: https://acctabootcamp.github.io/site/examples/age

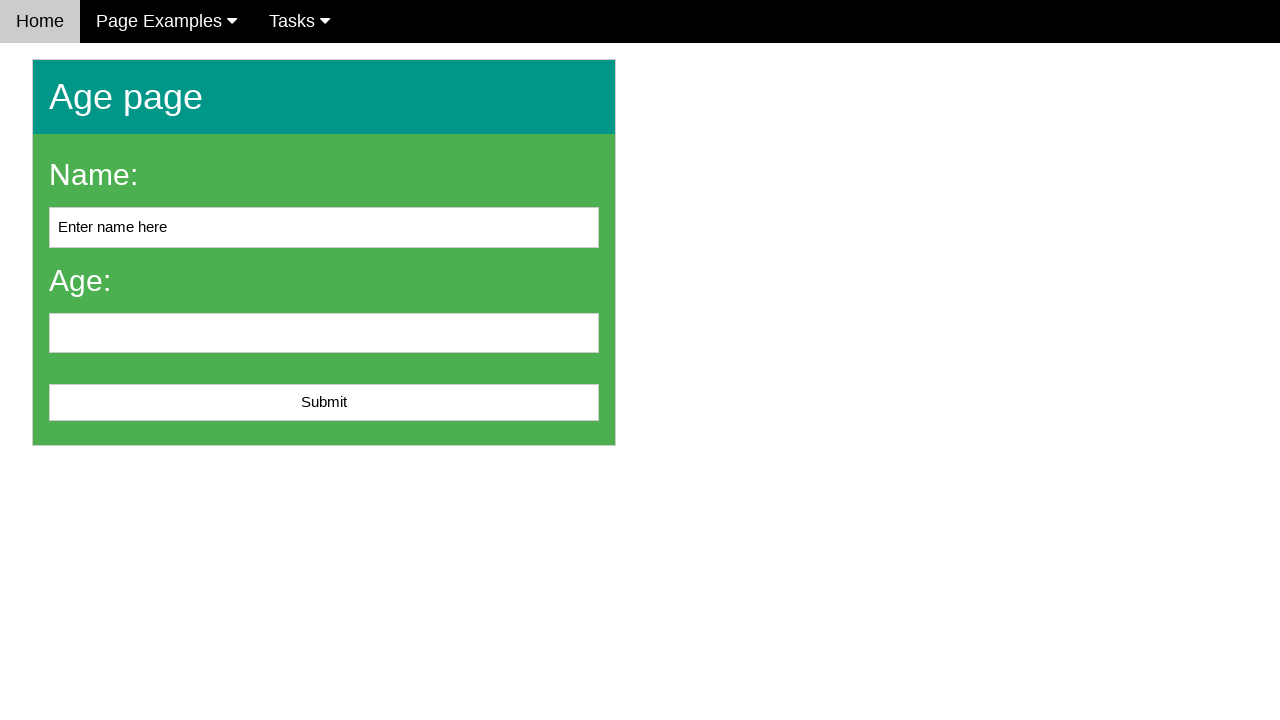

Navigated to age form page
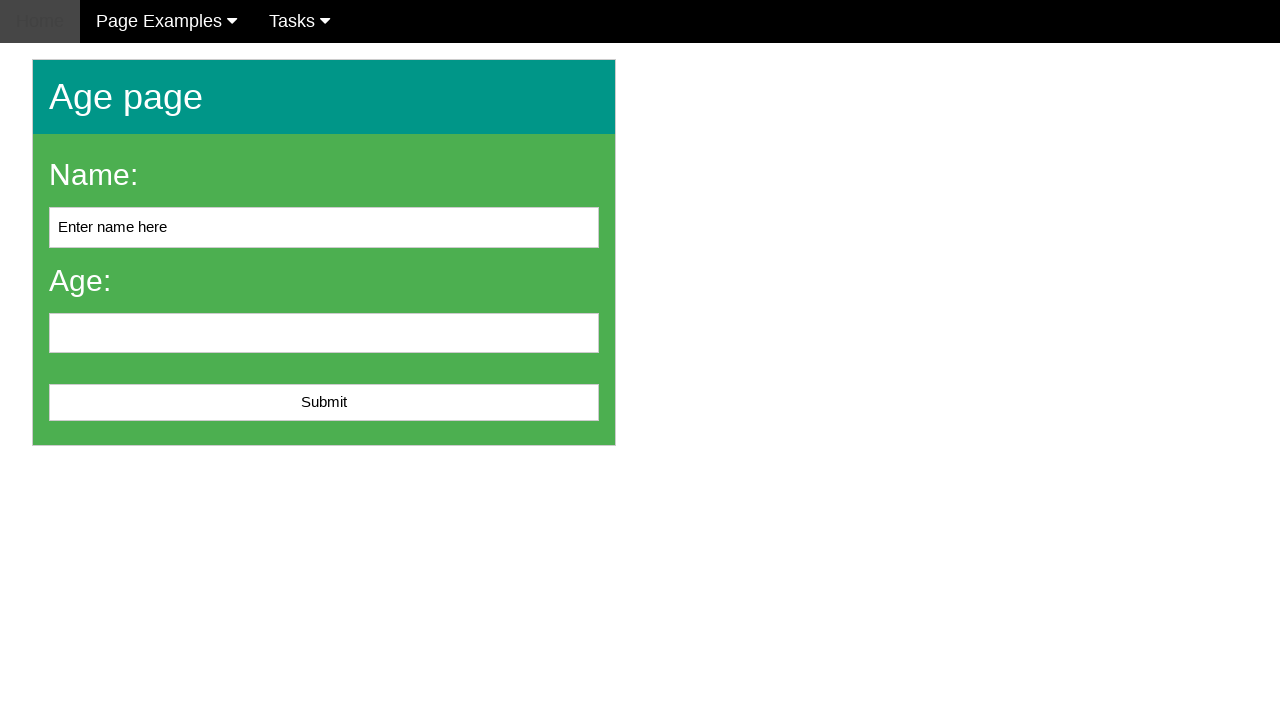

Clicked submit button without entering age at (324, 403) on button[type='submit'], input[type='submit'], #submit
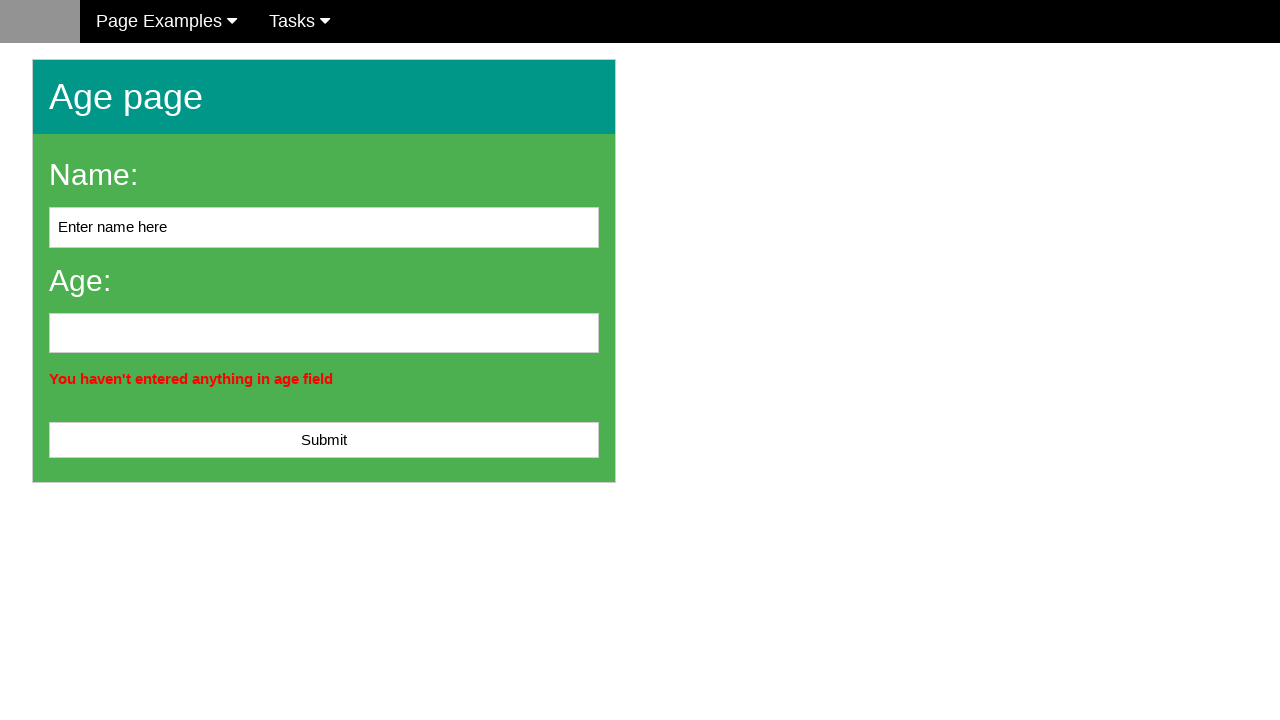

Error message appeared confirming age field is required
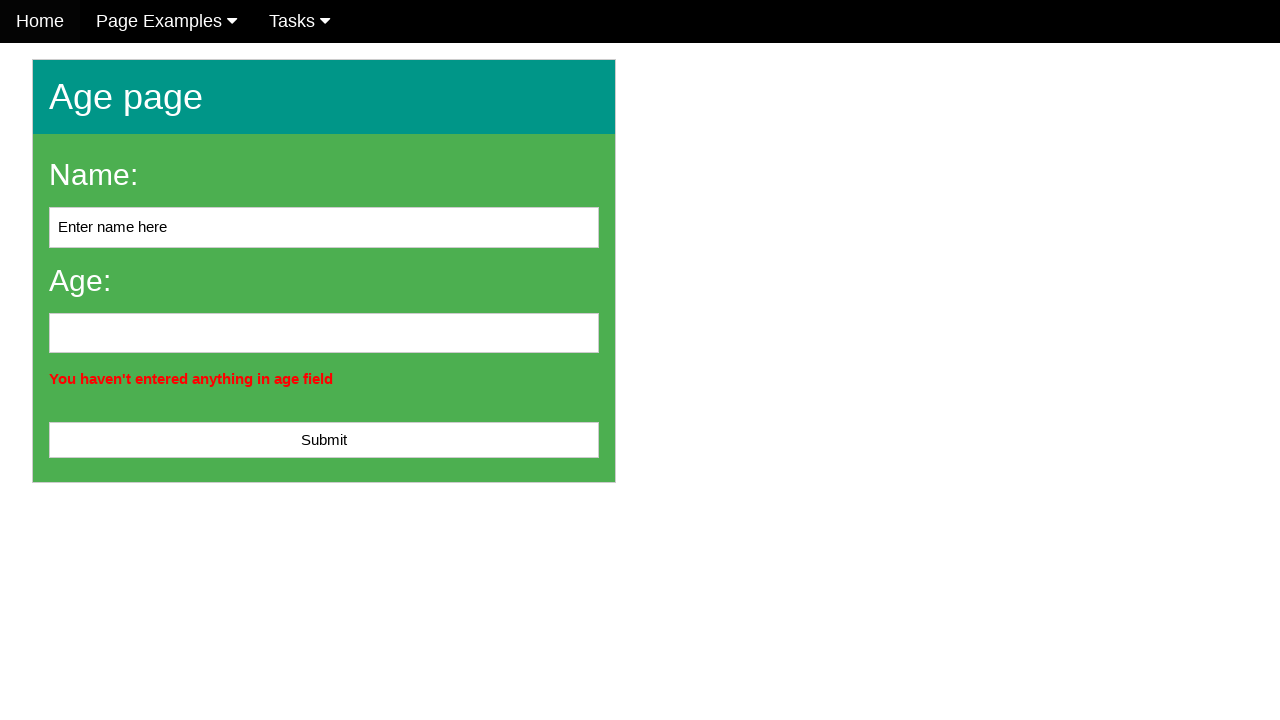

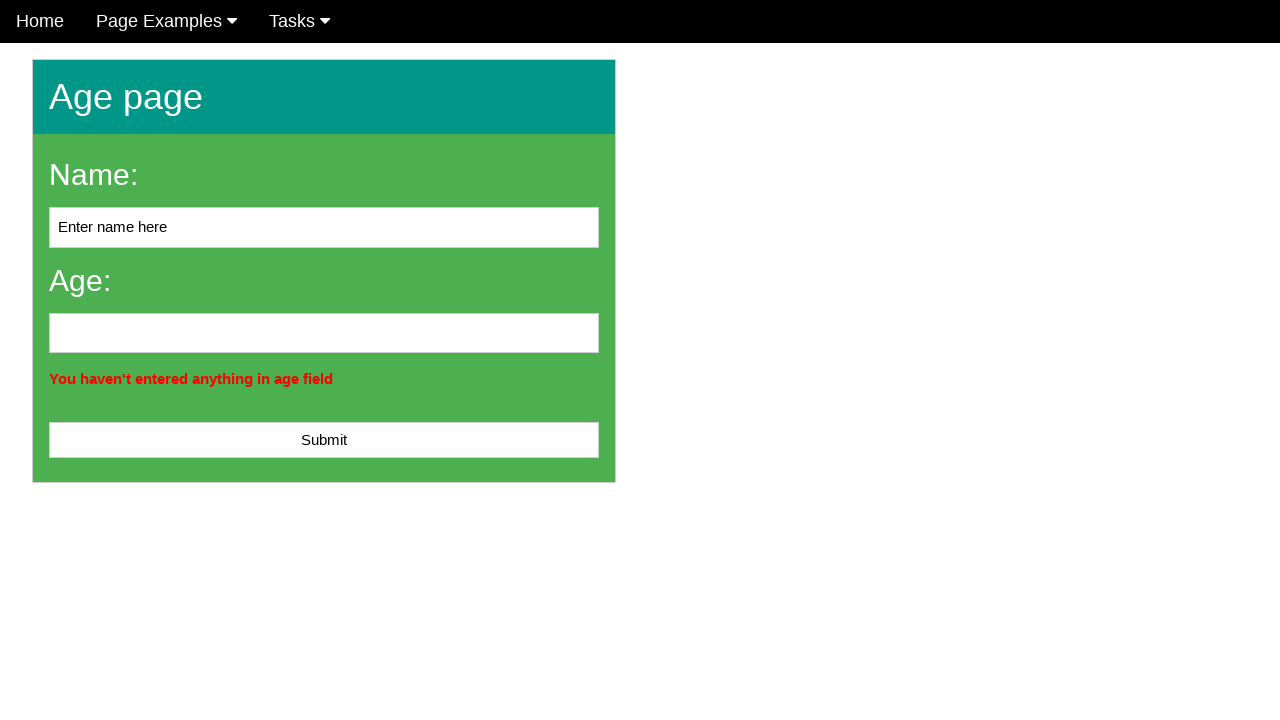